Tests the invisibility wait functionality by clicking a button and verifying that another element becomes hidden within a timeout period

Starting URL: https://leafground.com/waits.xhtml

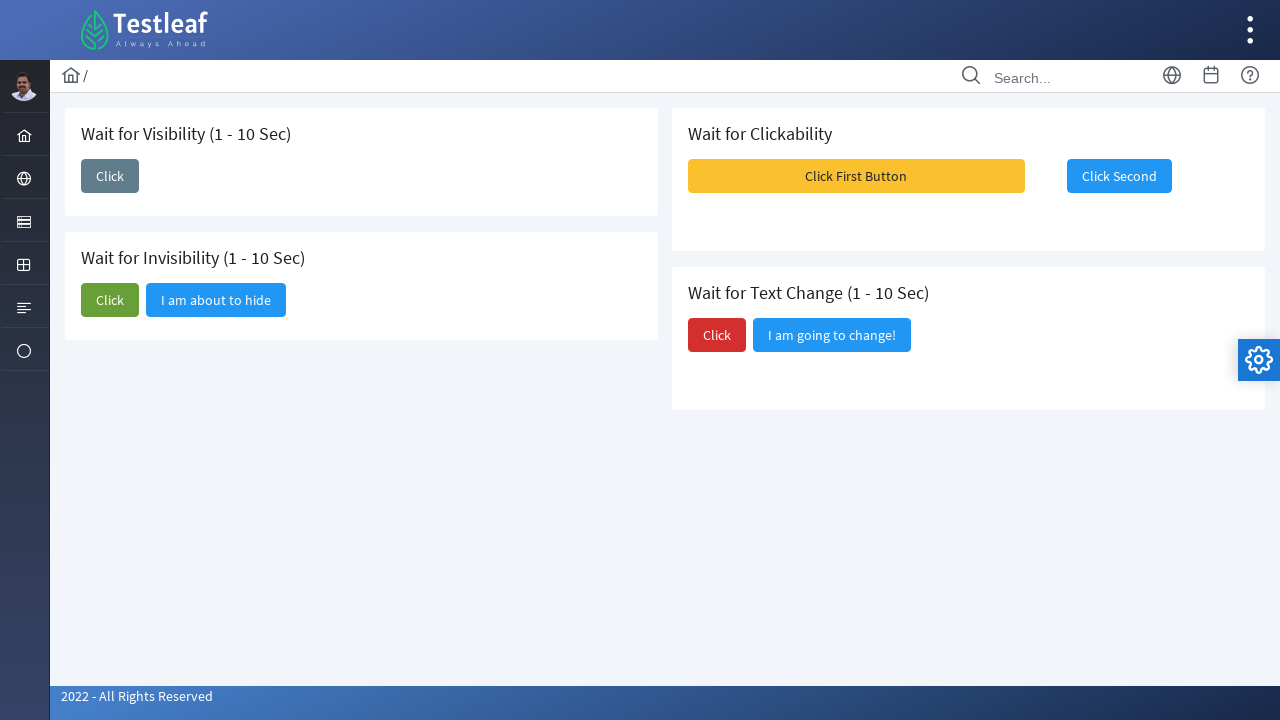

Navigated to waits test page
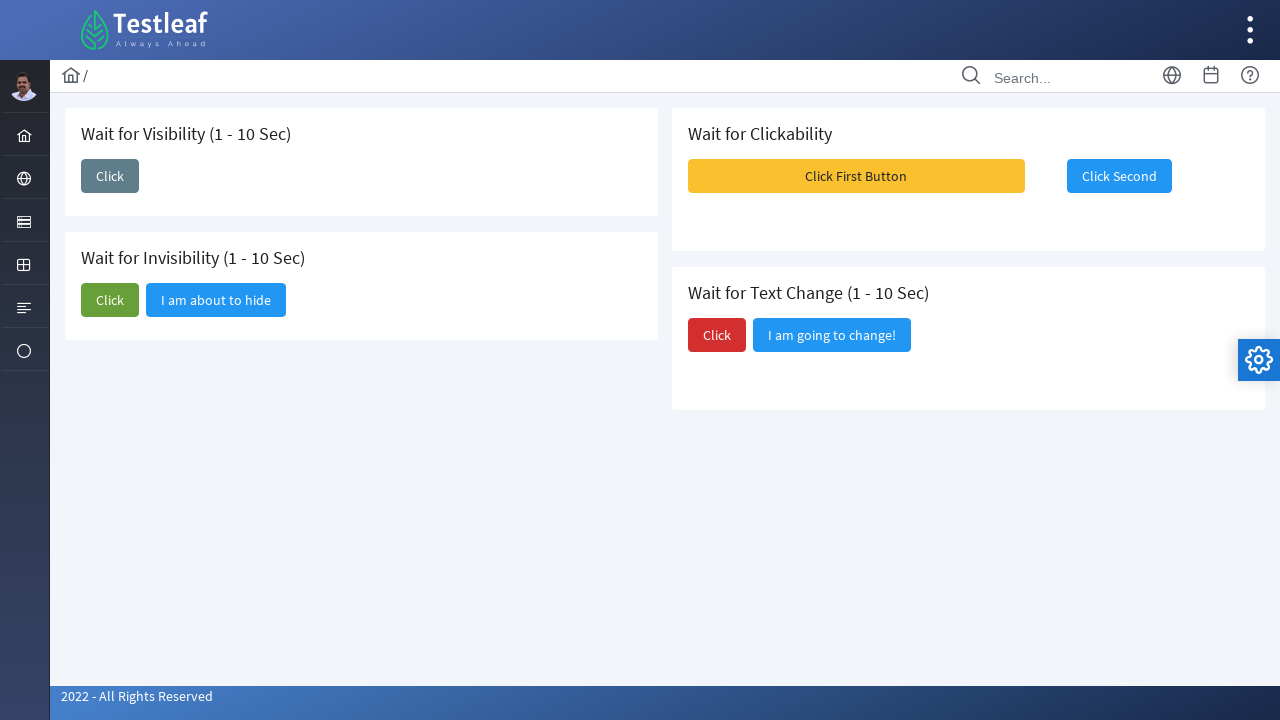

Clicked the 'Click' button in the 'Wait for Invisibility' card at (110, 300) on .card >> internal:has-text="Wait for Invisibility (1 - 10 Sec)"i >> internal:rol
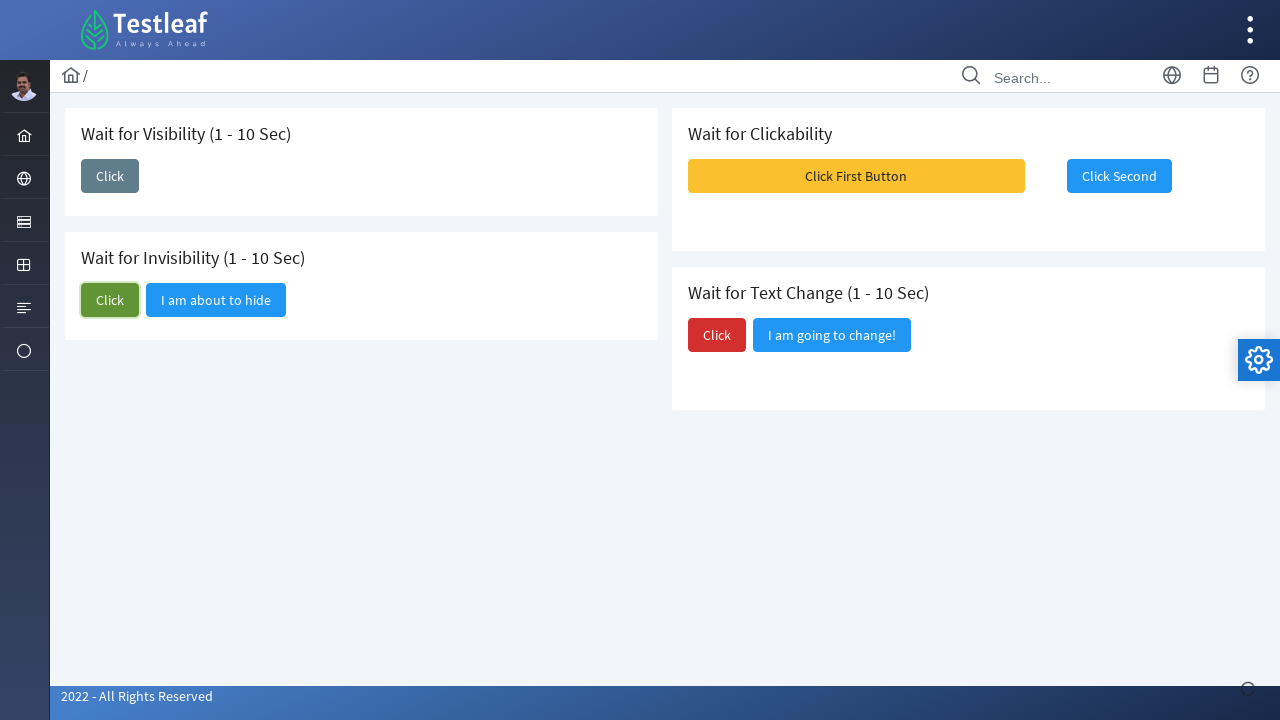

Element 'I am about to hide' successfully became invisible within timeout period
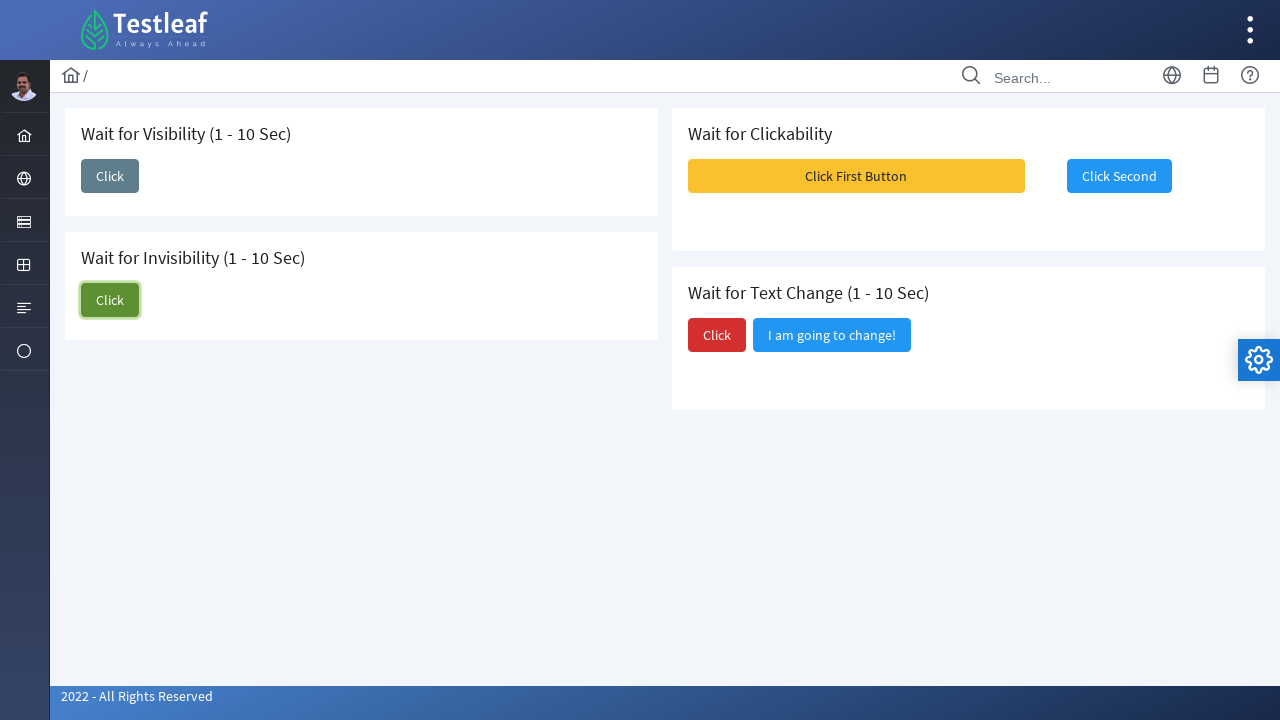

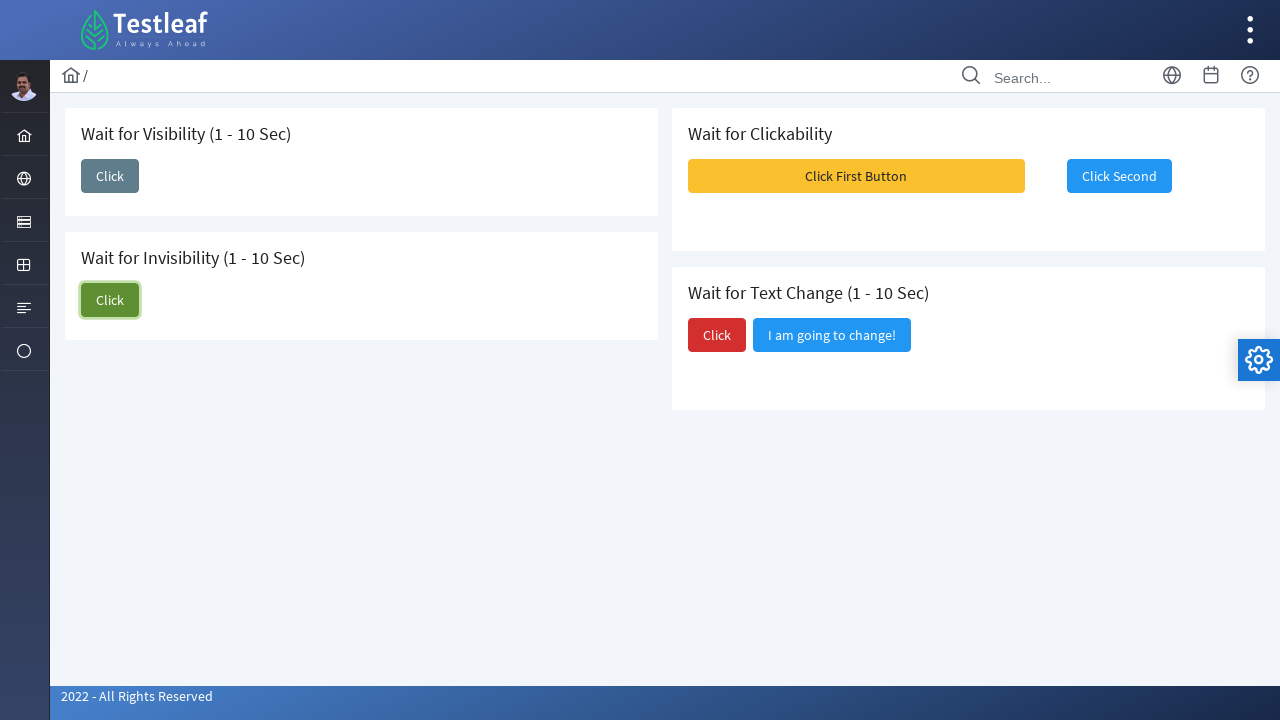